Tests date picker functionality by selecting a specific date (June 15, 2027) from a calendar widget and verifying the selected values

Starting URL: https://rahulshettyacademy.com/seleniumPractise/#/offers

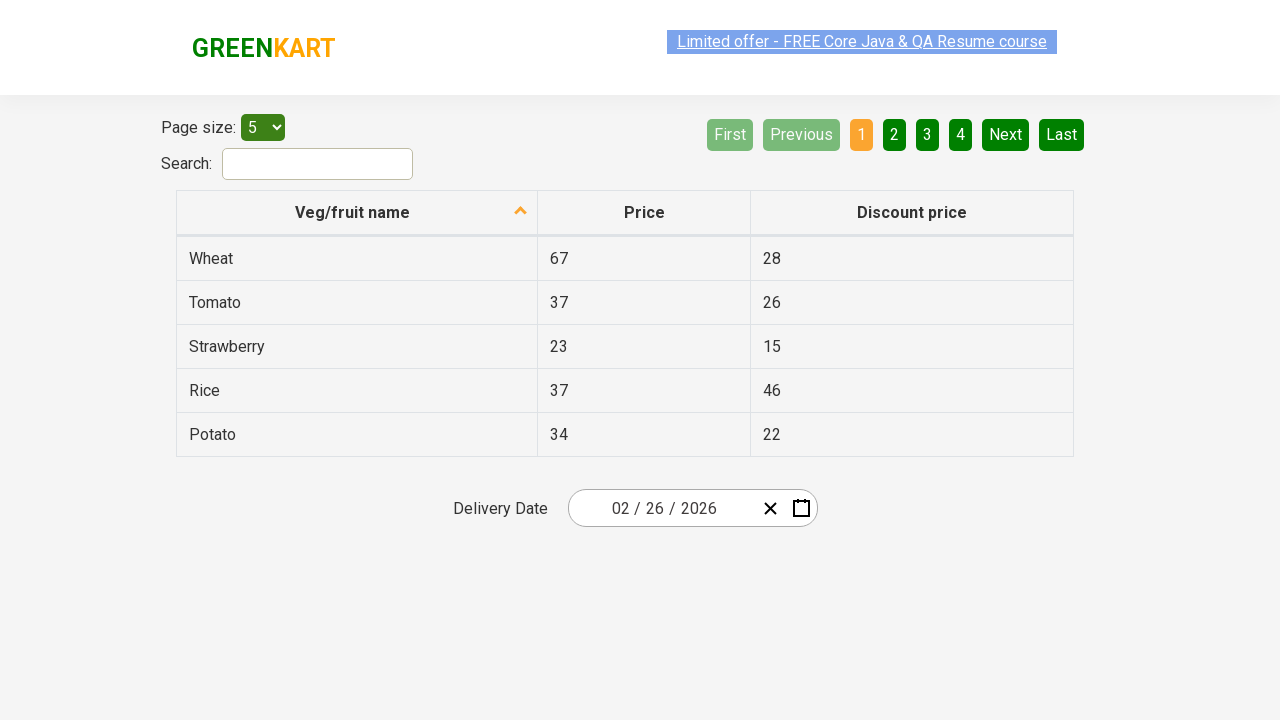

Clicked date picker input to open calendar widget at (662, 508) on .react-date-picker__inputGroup
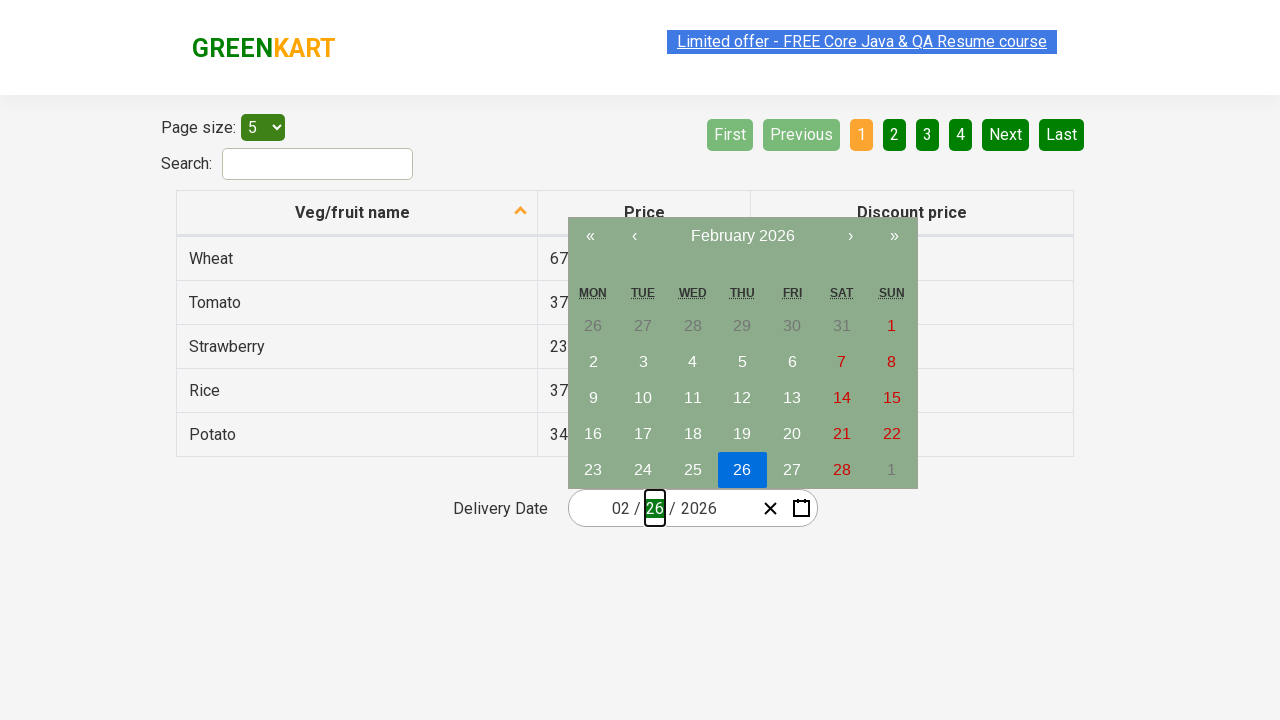

Clicked navigation label to navigate to year view at (742, 236) on .react-calendar__navigation__label
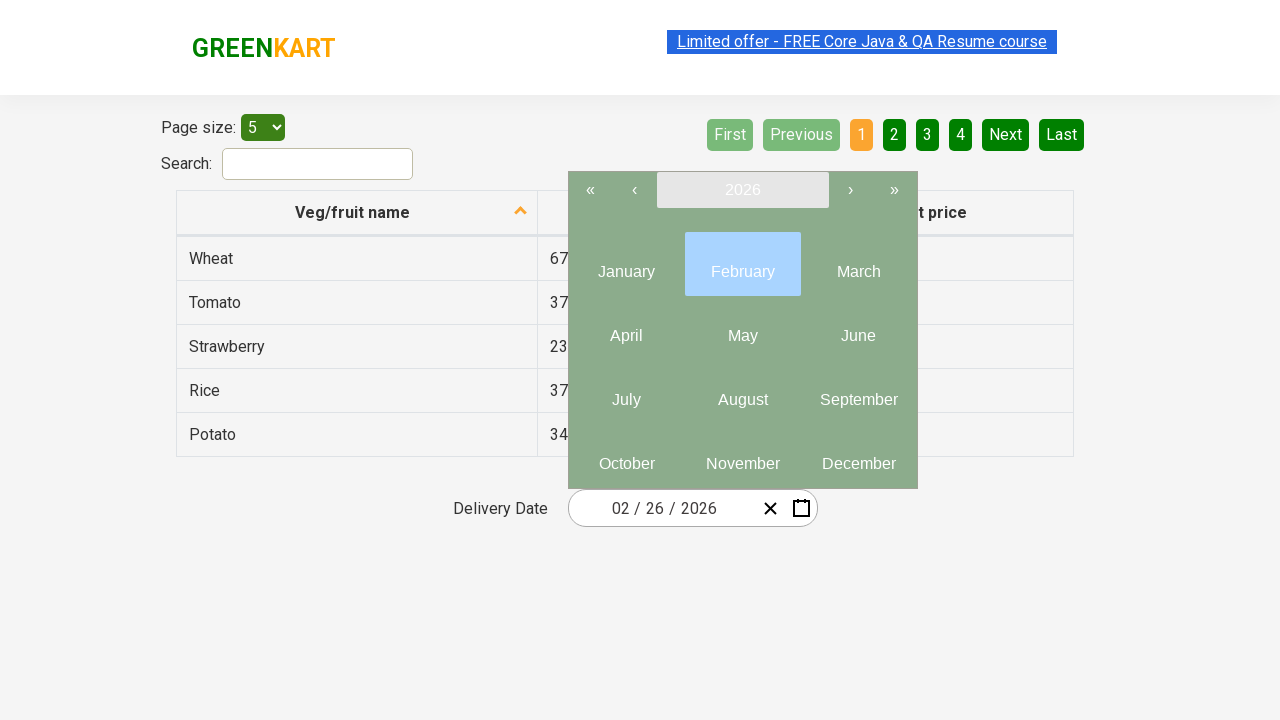

Clicked navigation label again to navigate to decade view at (742, 190) on .react-calendar__navigation__label
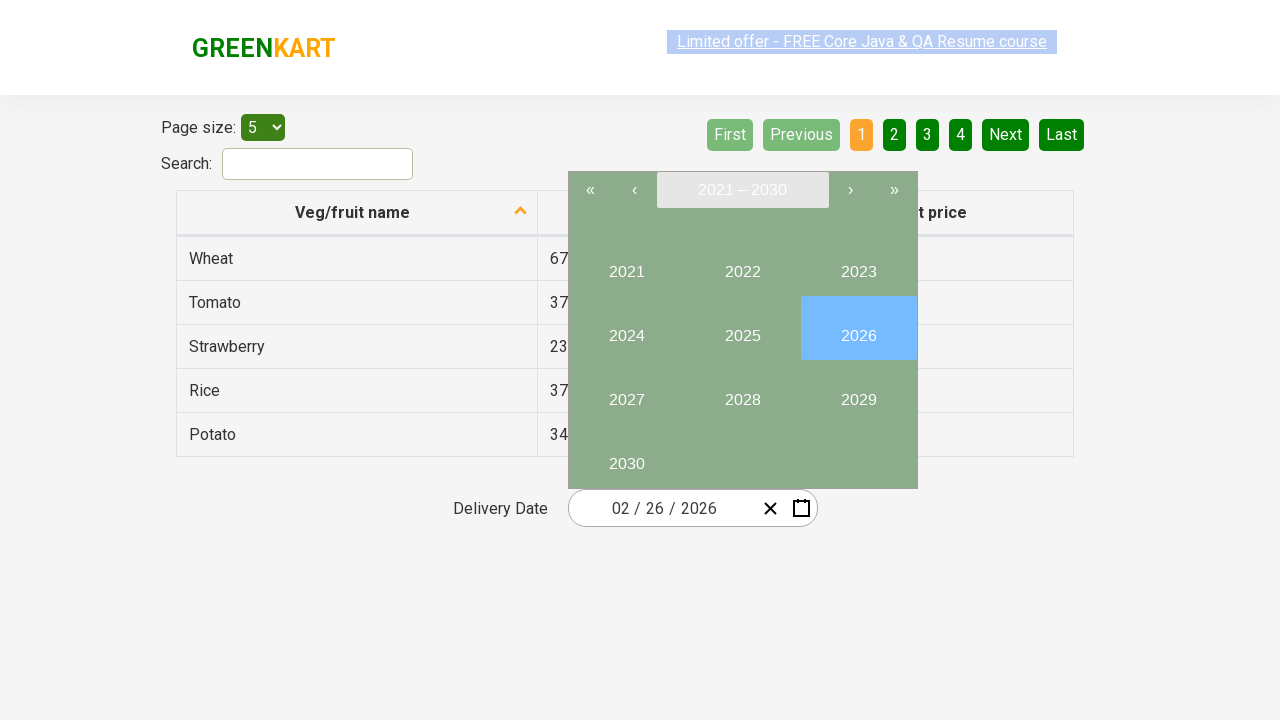

Selected year 2027 from decade view at (626, 392) on button:text('2027')
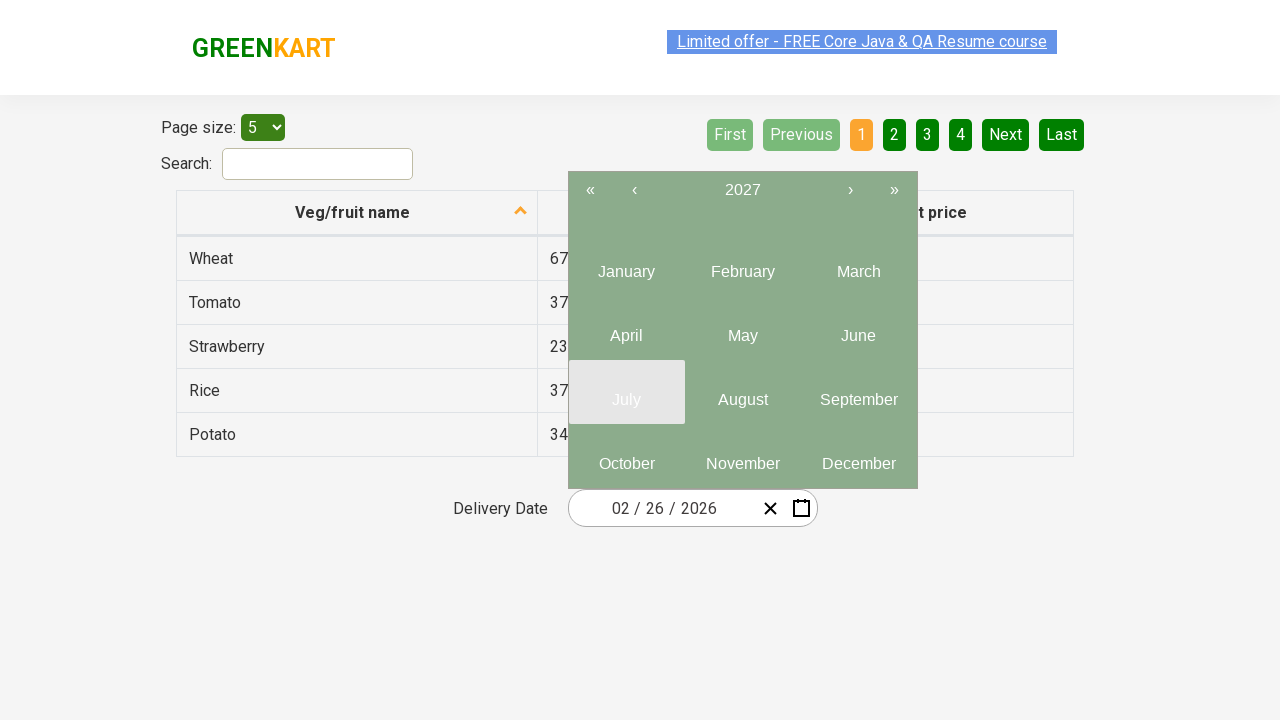

Selected June (month 6) from year 2027 at (858, 328) on .react-calendar__year-view__months__month >> nth=5
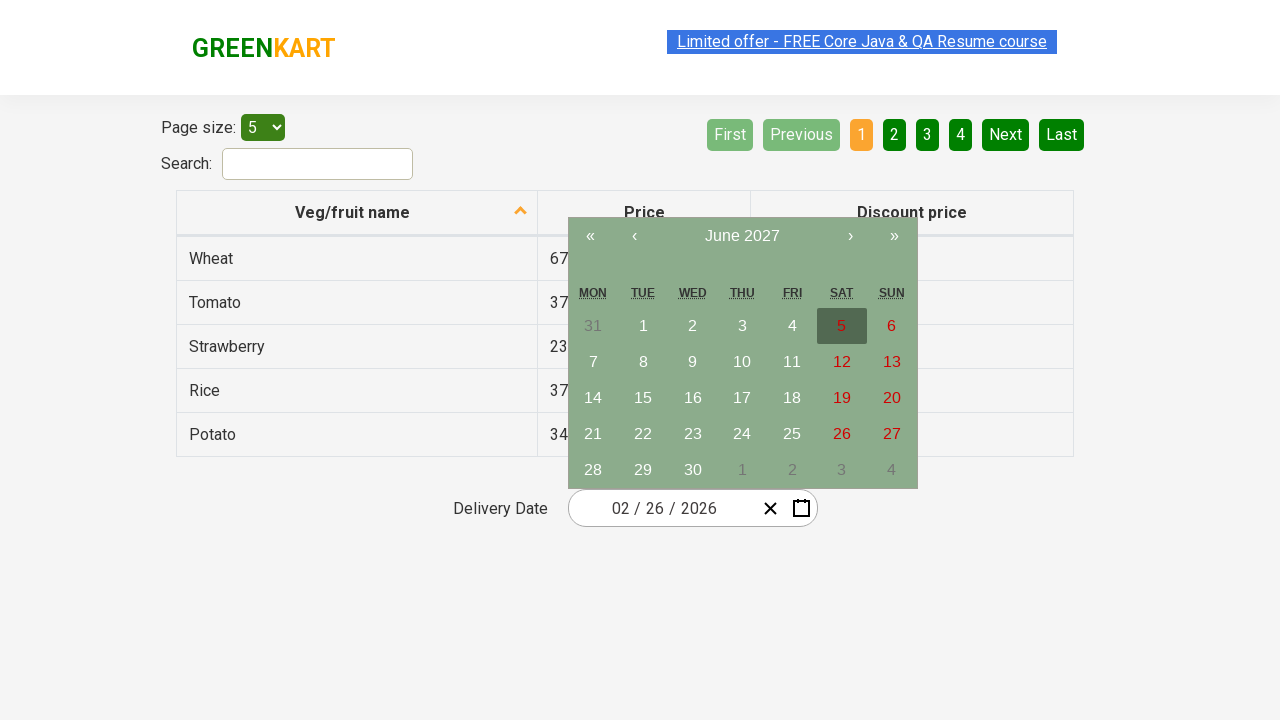

Selected day 15 from June calendar at (643, 398) on abbr:text('15')
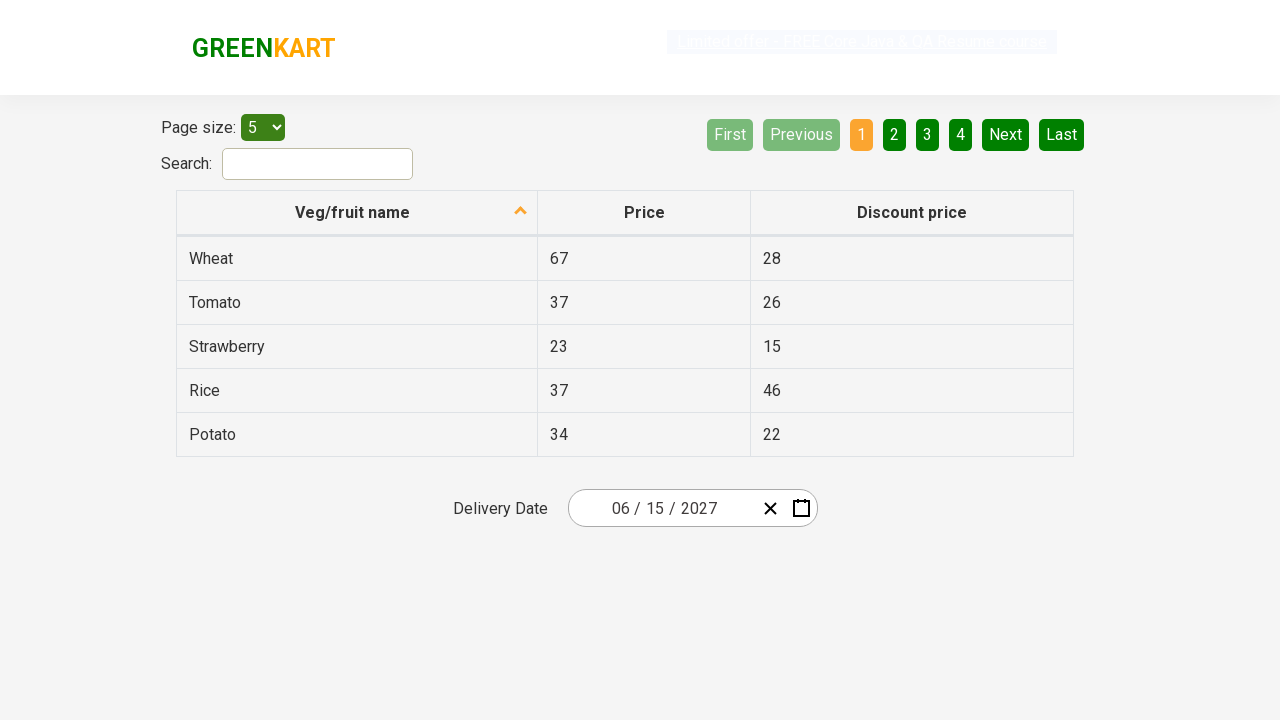

Retrieved all date input fields for verification
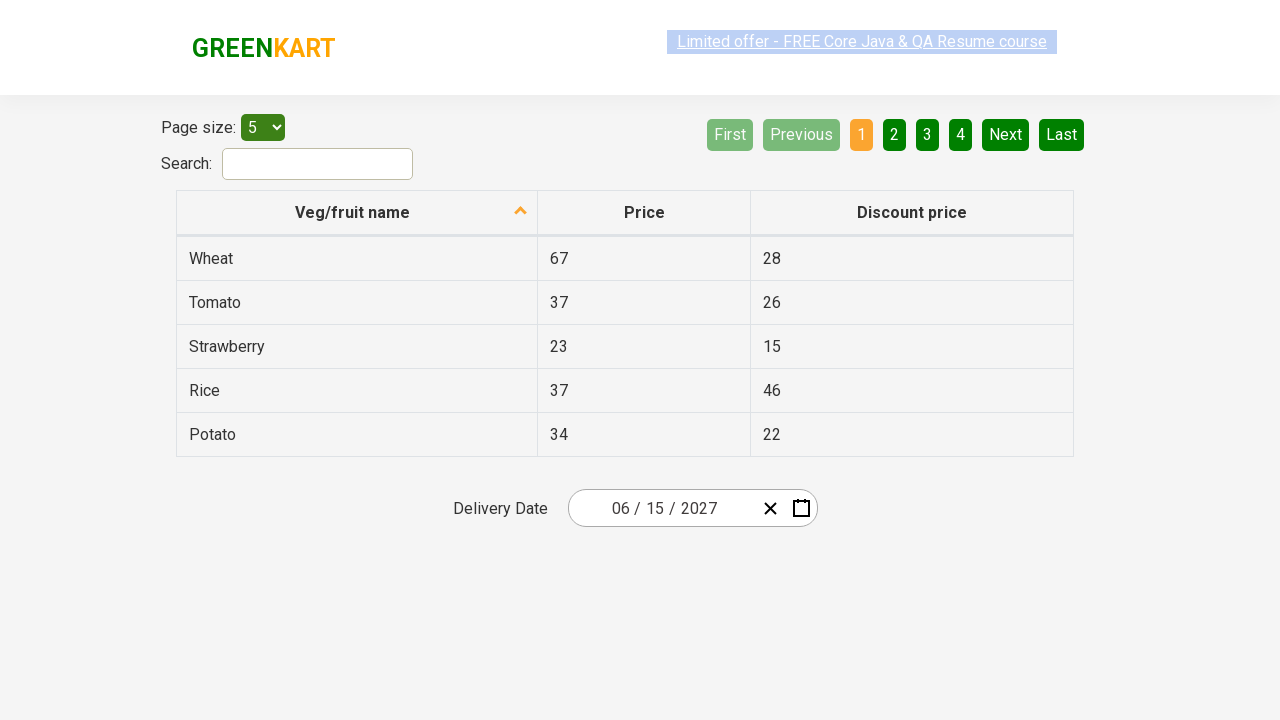

Verified date input field 1: expected '6', got '6'
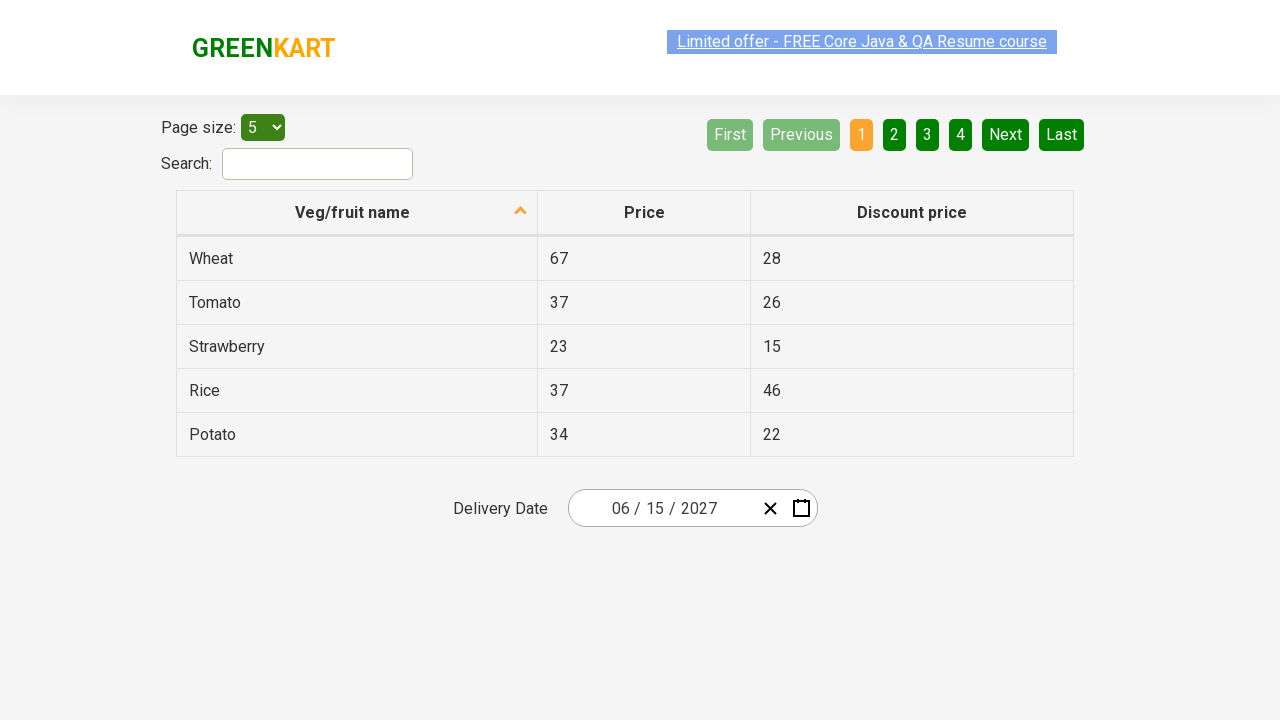

Assertion passed for date input field 1
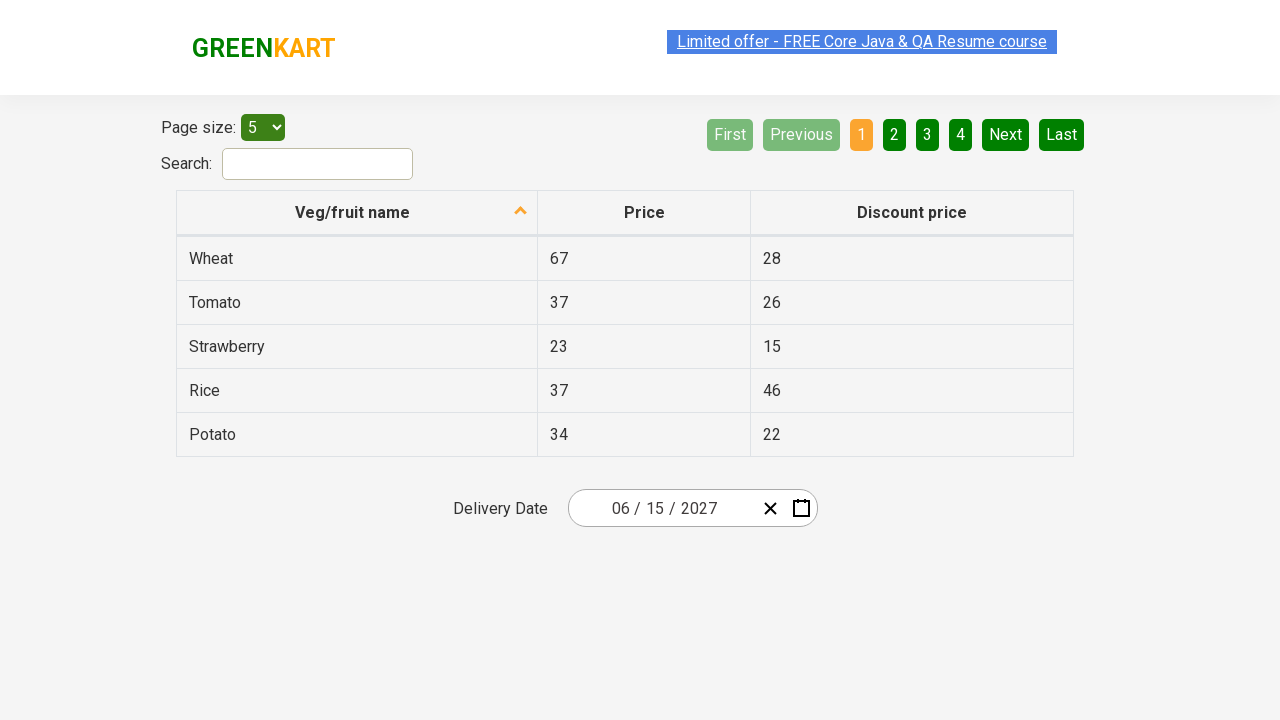

Verified date input field 2: expected '15', got '15'
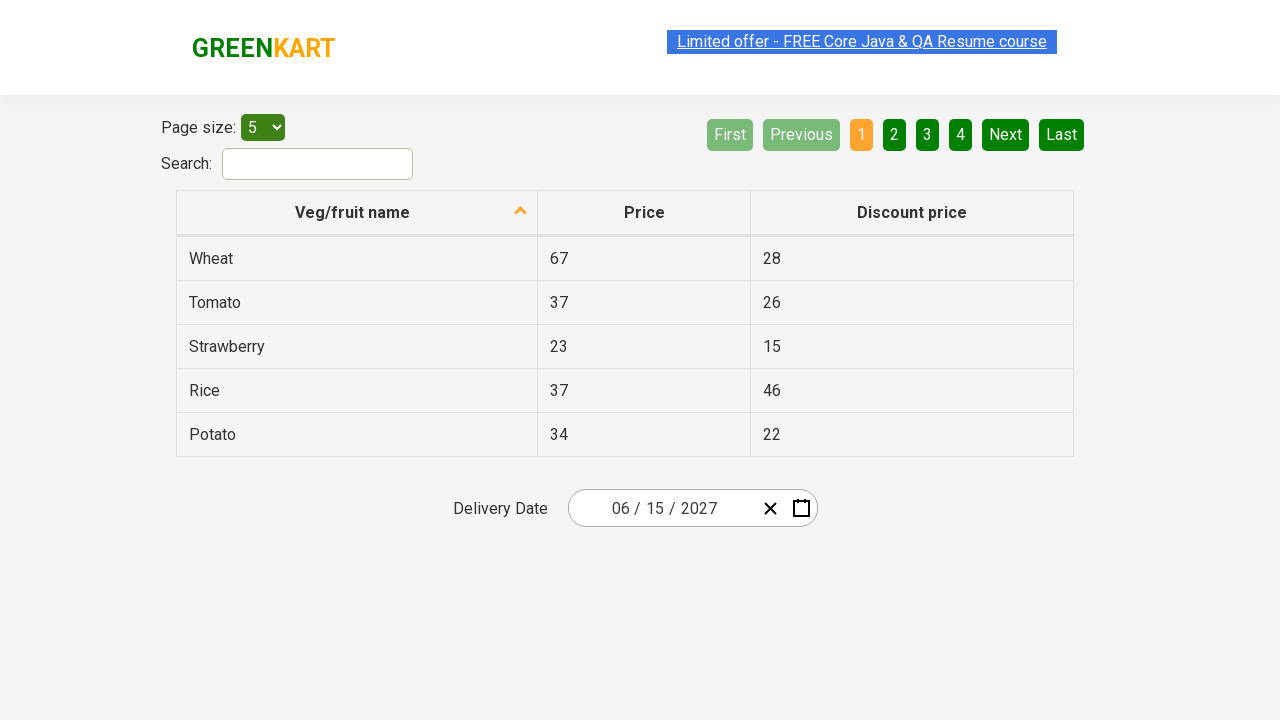

Assertion passed for date input field 2
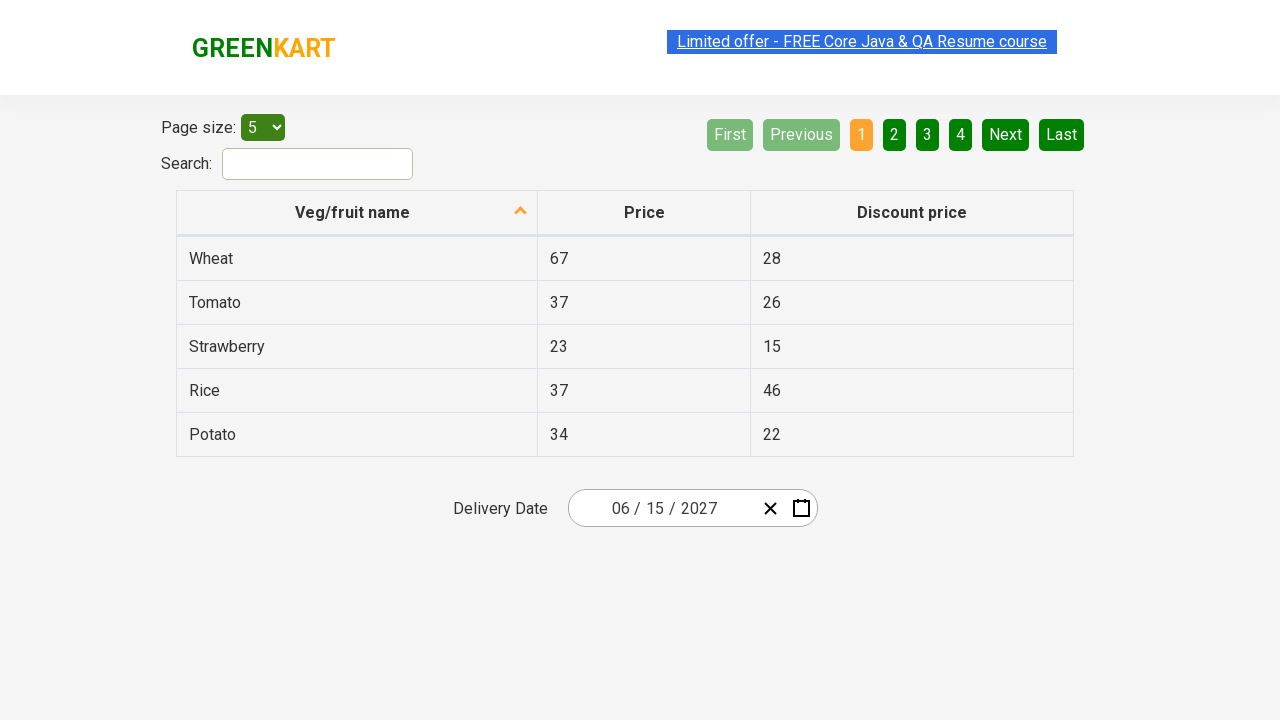

Verified date input field 3: expected '2027', got '2027'
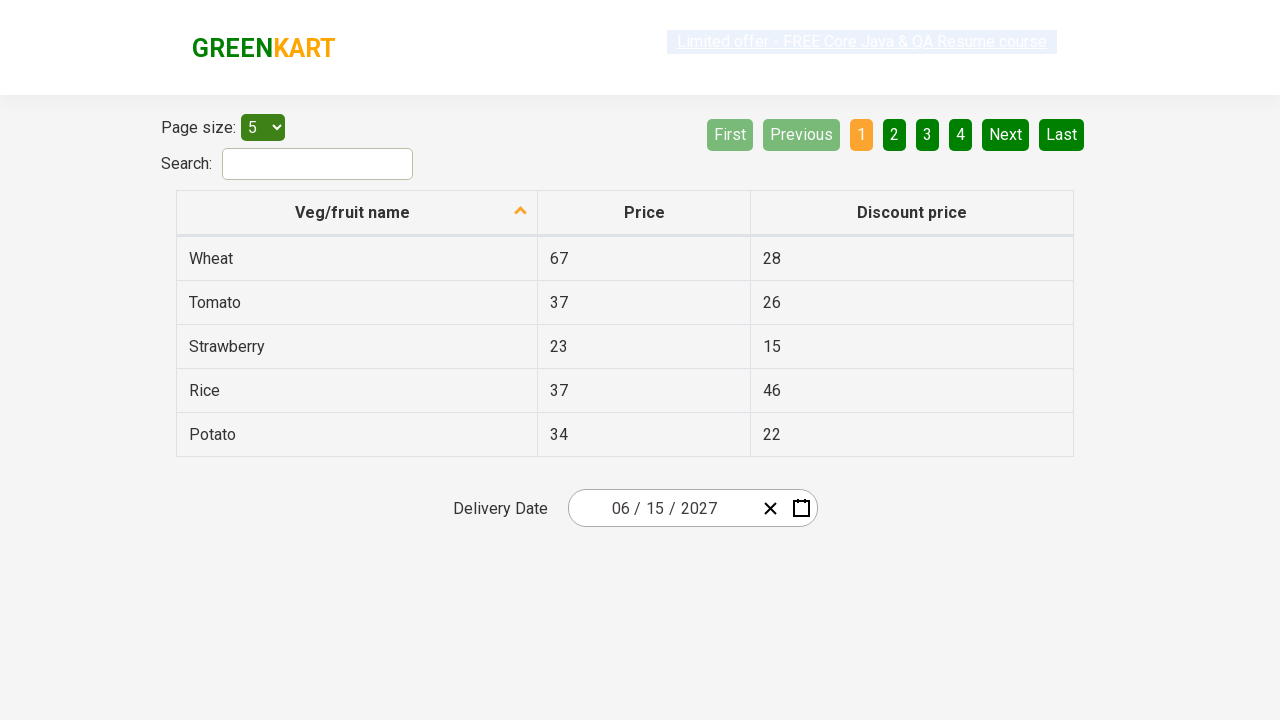

Assertion passed for date input field 3
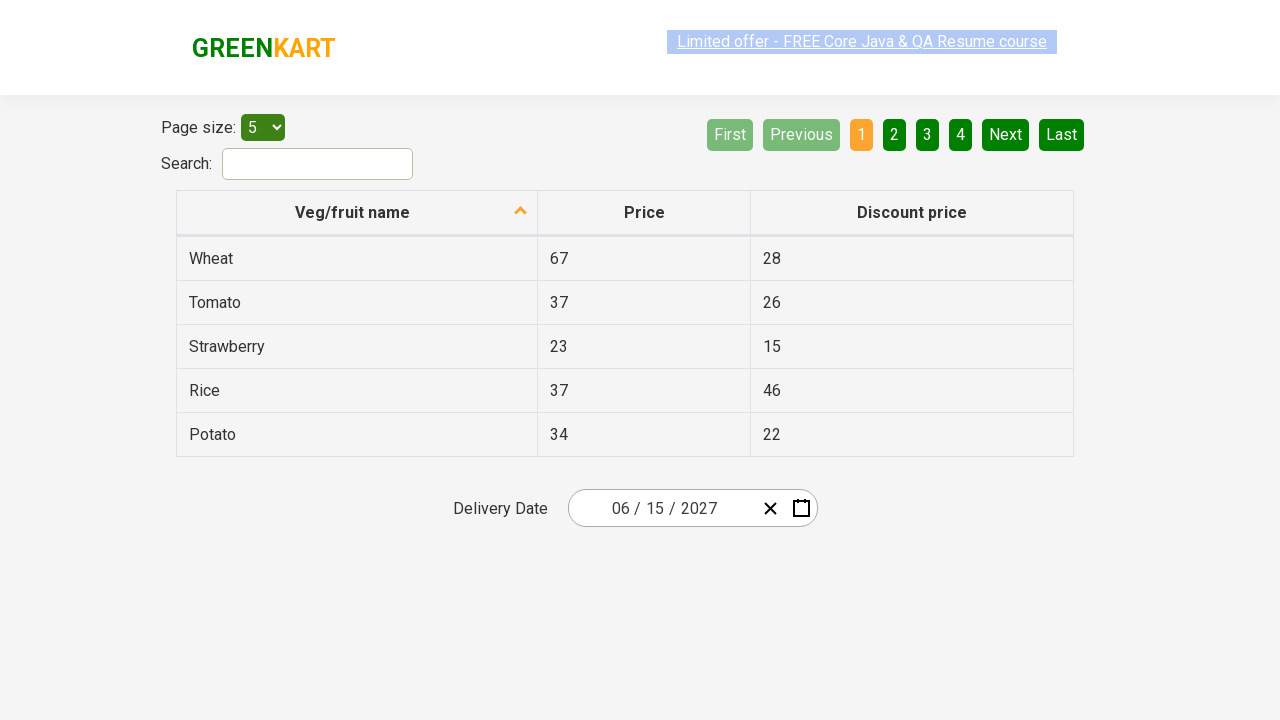

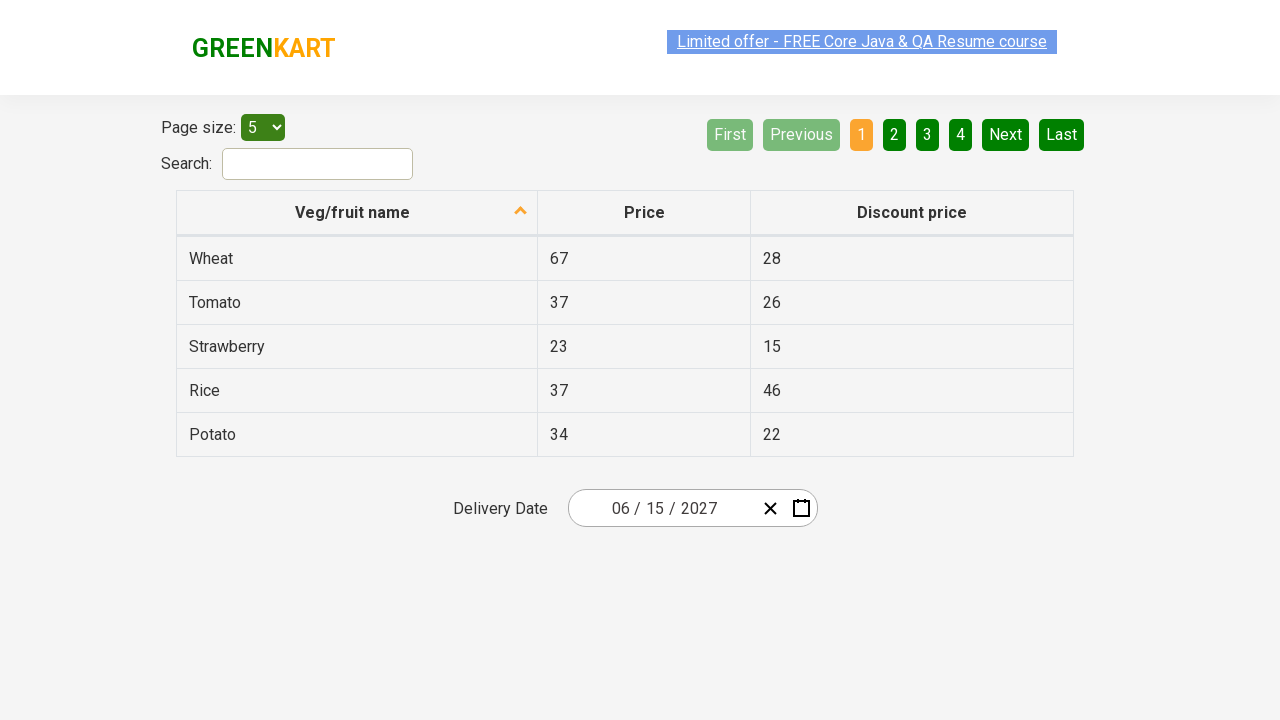